Tests confirmation alert by clicking button, reading alert text, and dismissing it

Starting URL: https://v1.training-support.net/selenium/javascript-alerts

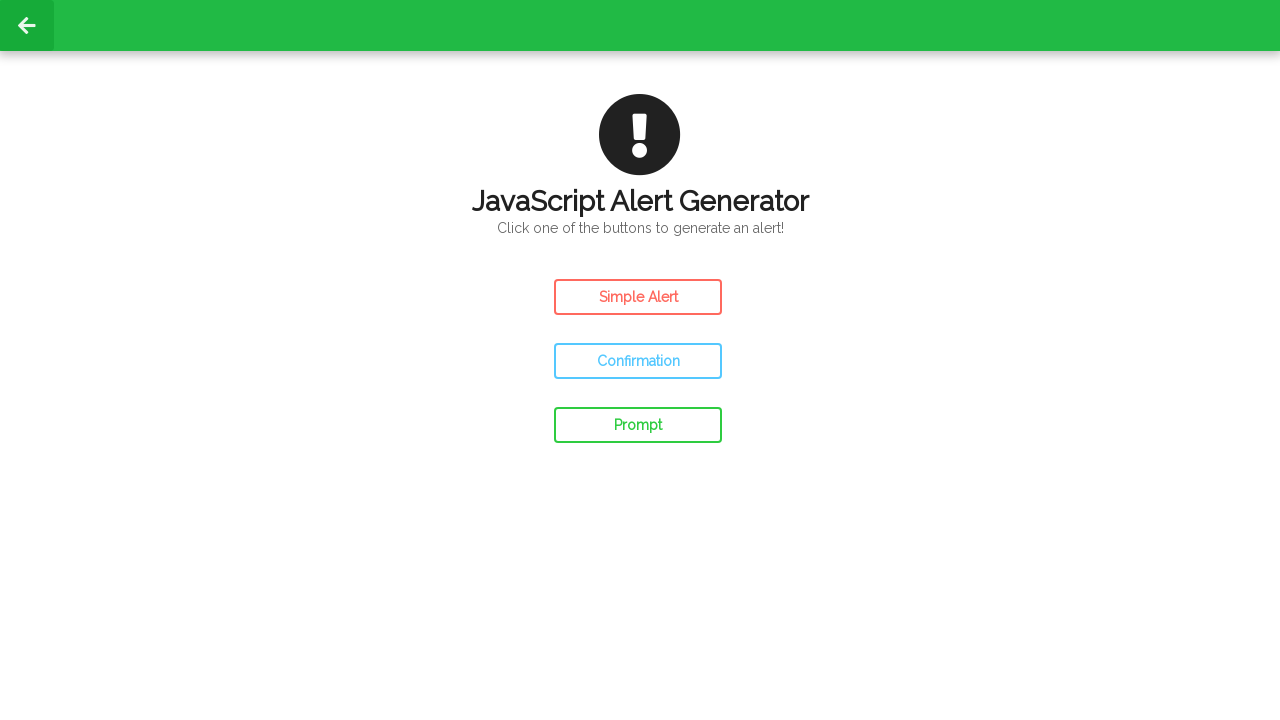

Clicked confirm button to trigger alert at (638, 361) on #confirm
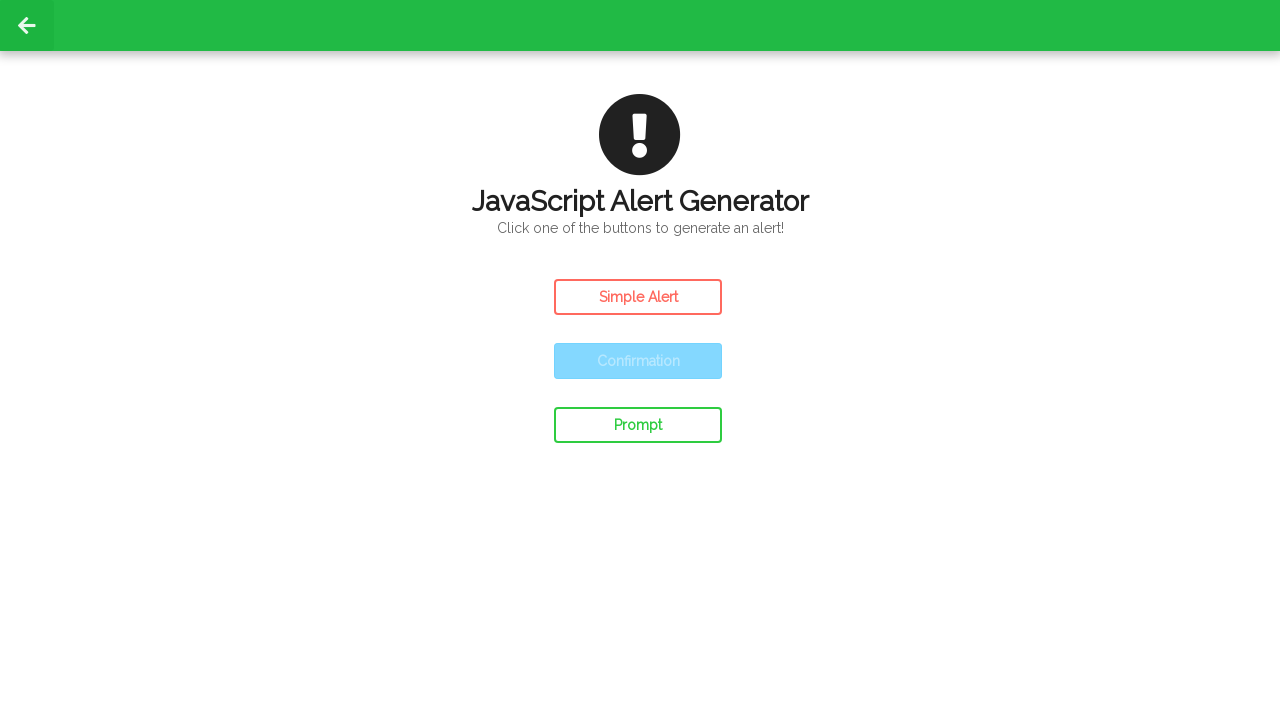

Set up dialog handler to dismiss confirmation alert
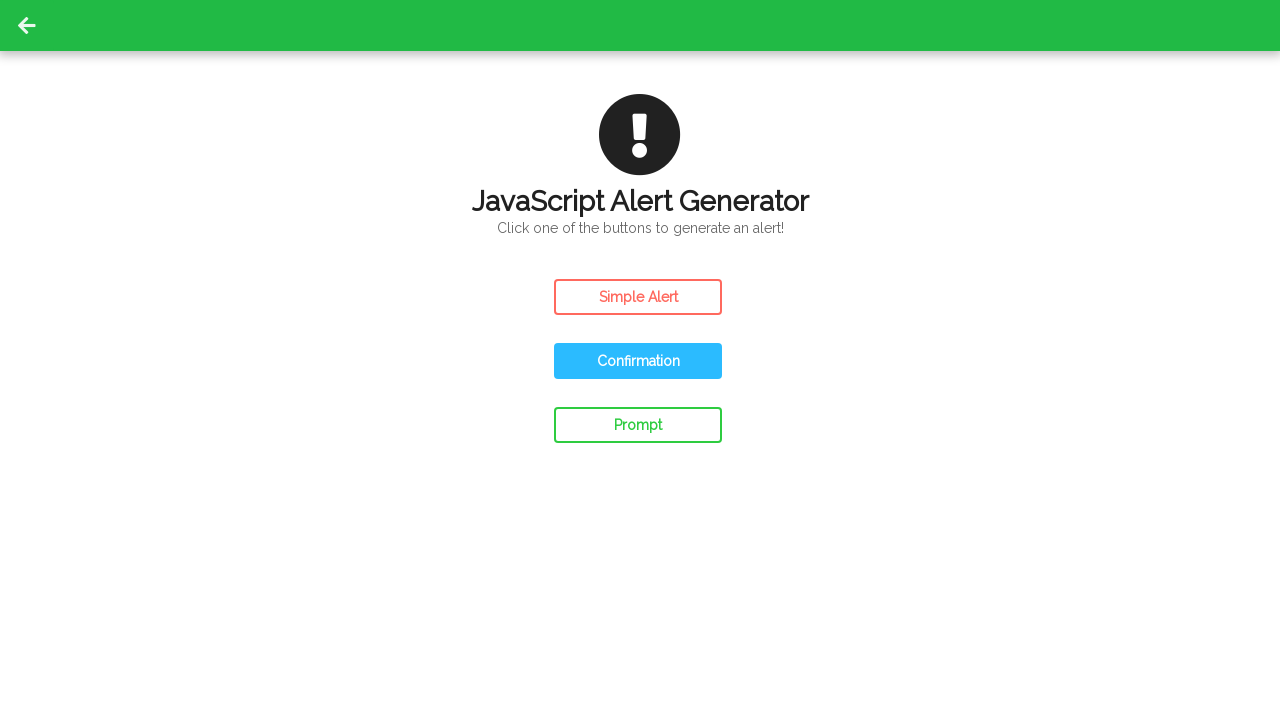

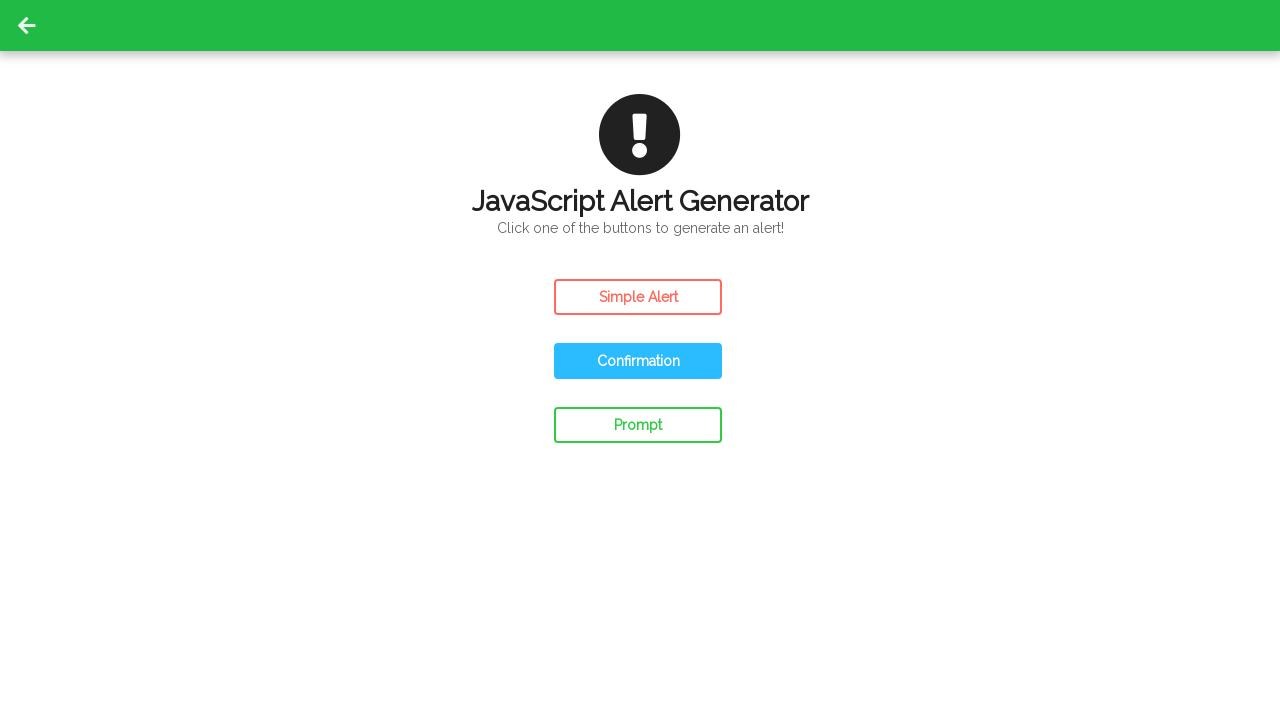